Navigates to Flipkart website and retrieves the page title

Starting URL: https://www.flipkart.com/

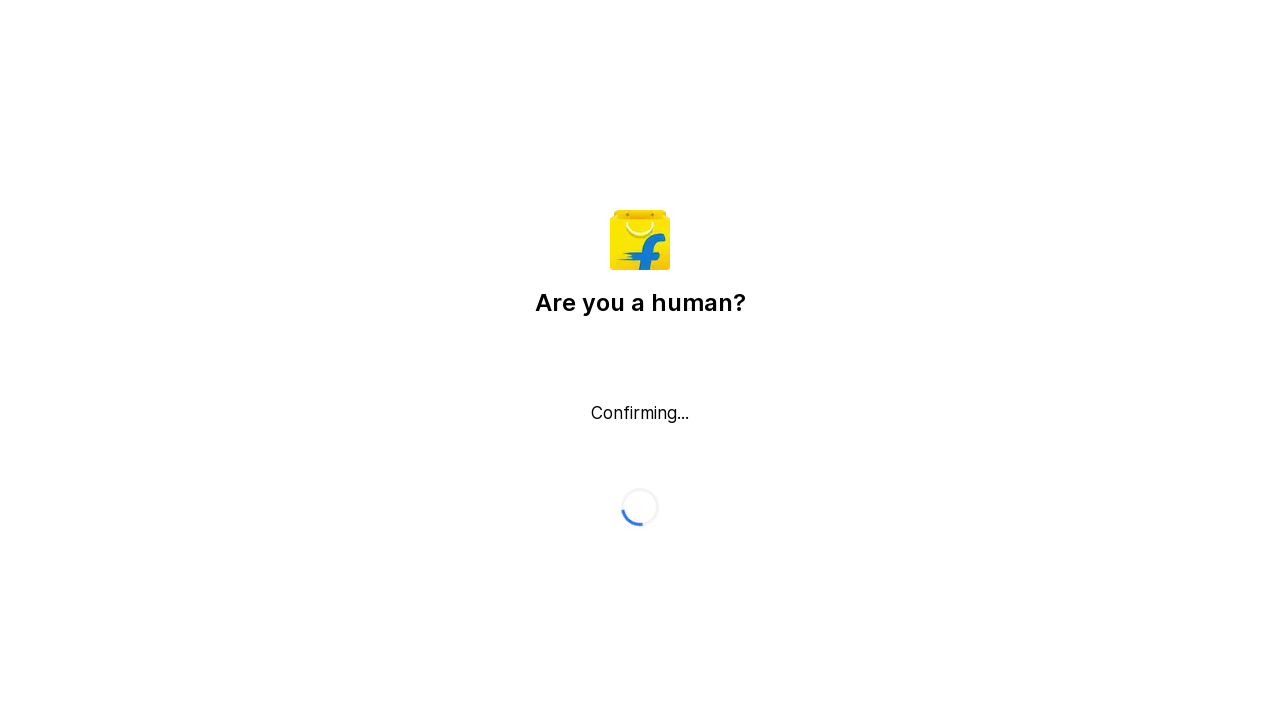

Waited for page to reach network idle state
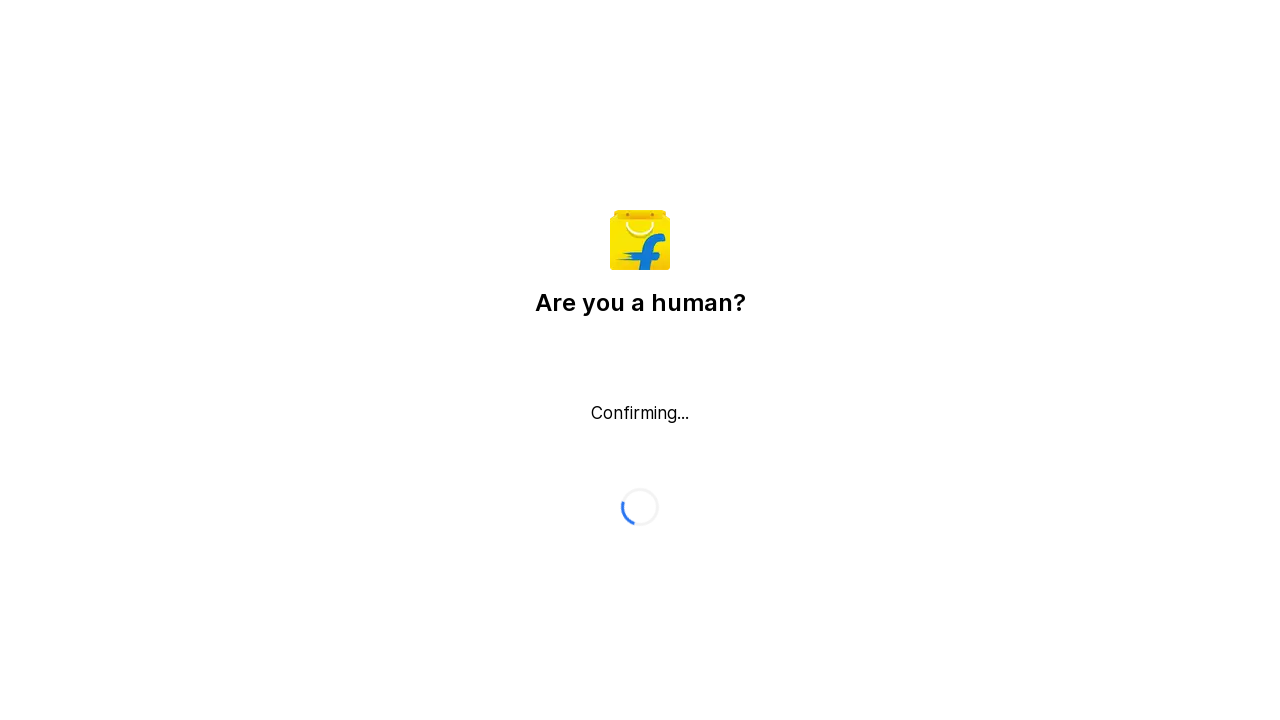

Retrieved page title: Flipkart reCAPTCHA
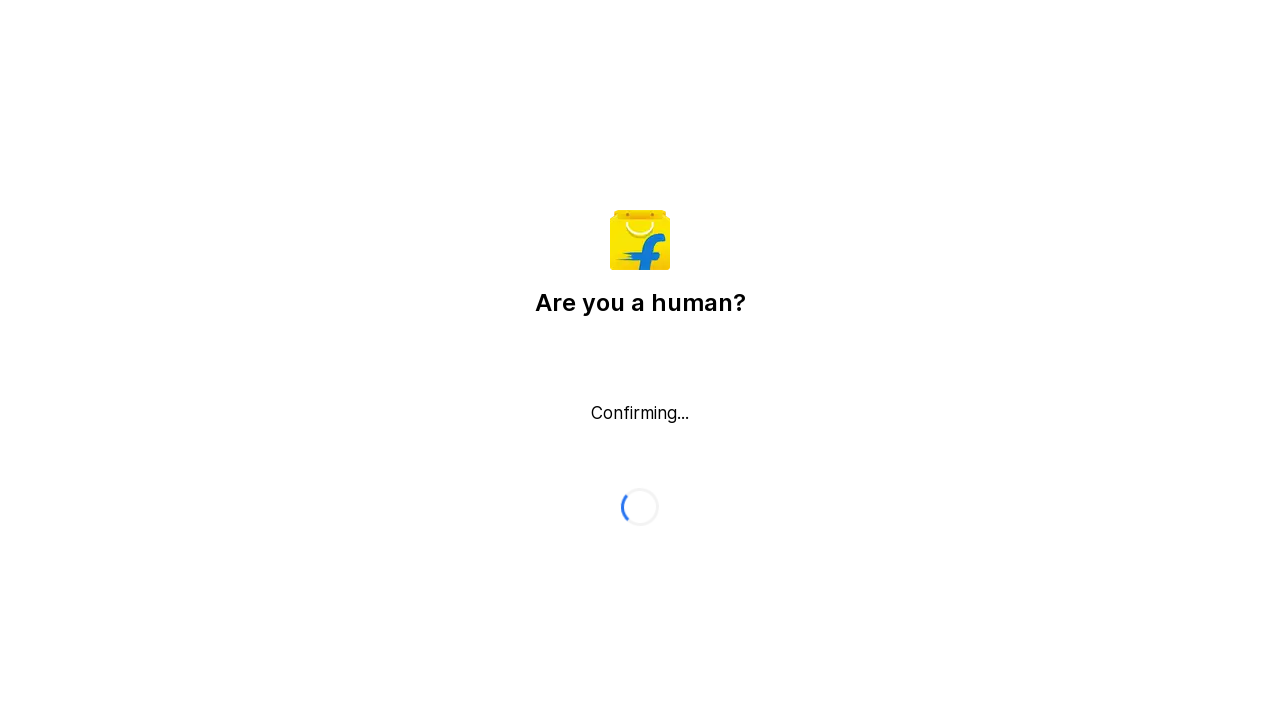

Printed page title to console
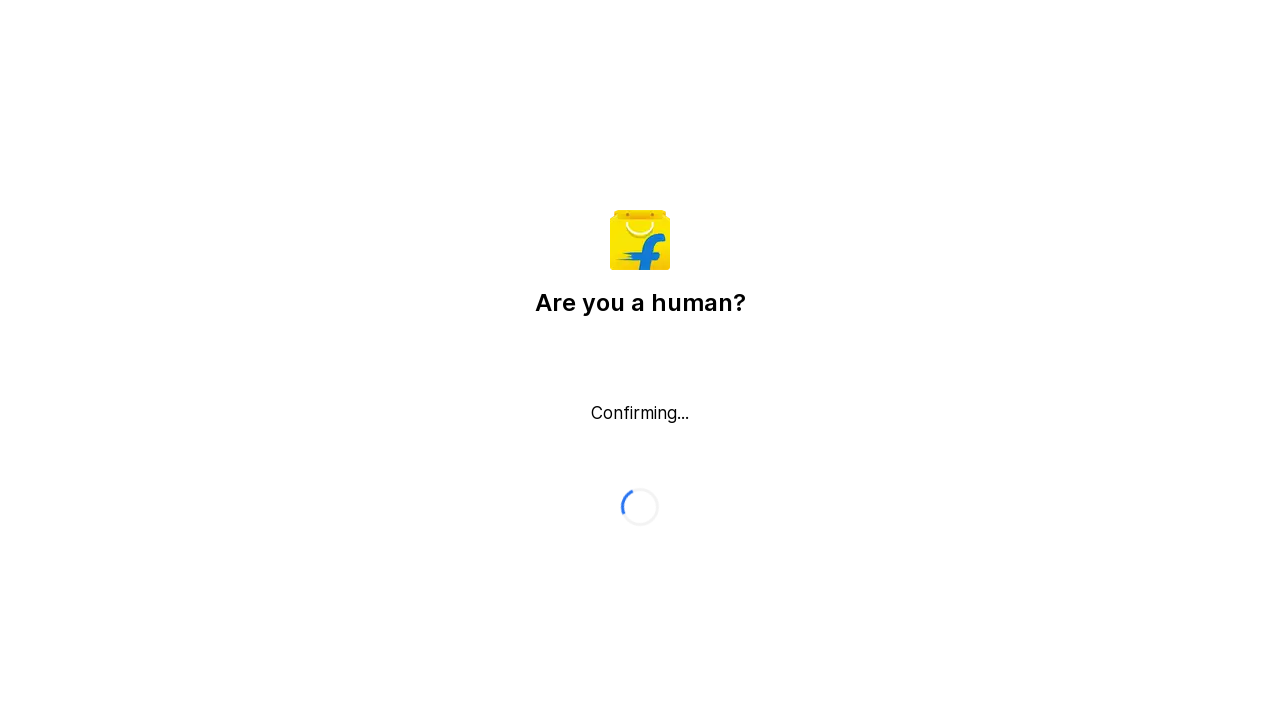

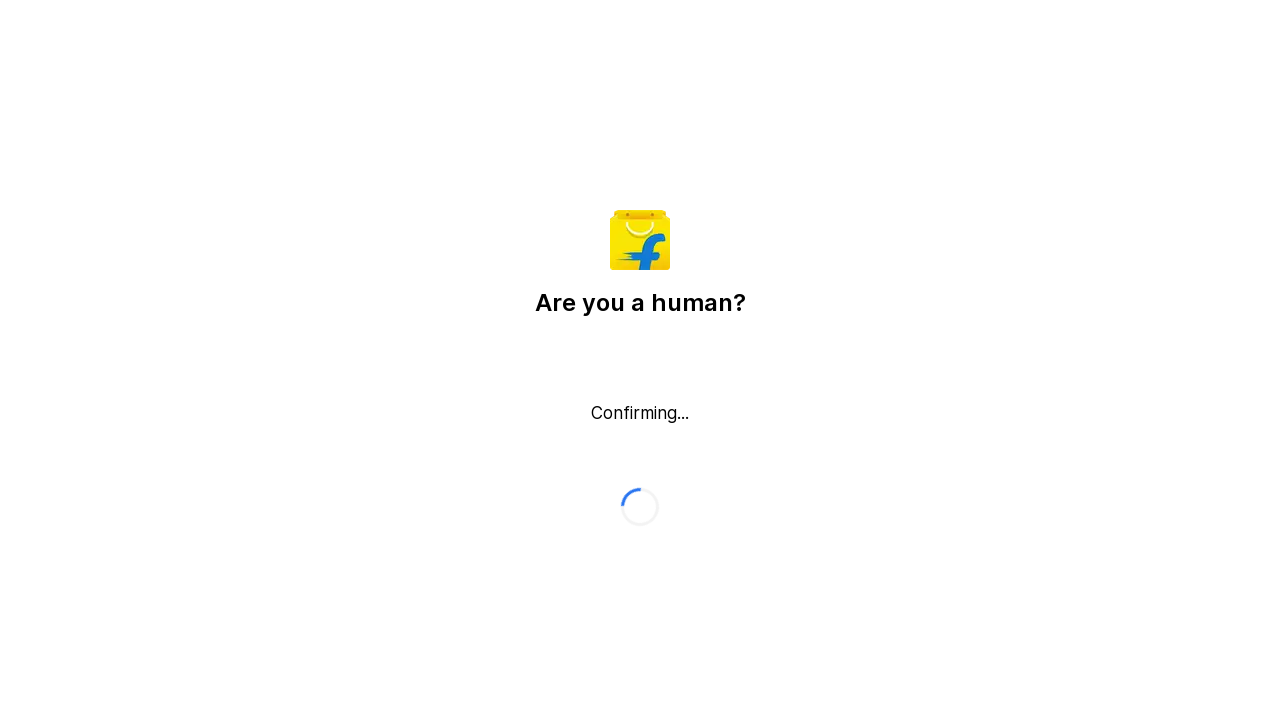